Tests nested iframe handling by navigating through multiple iframe levels and filling a text input within the innermost frame

Starting URL: https://demo.automationtesting.in/Frames.html

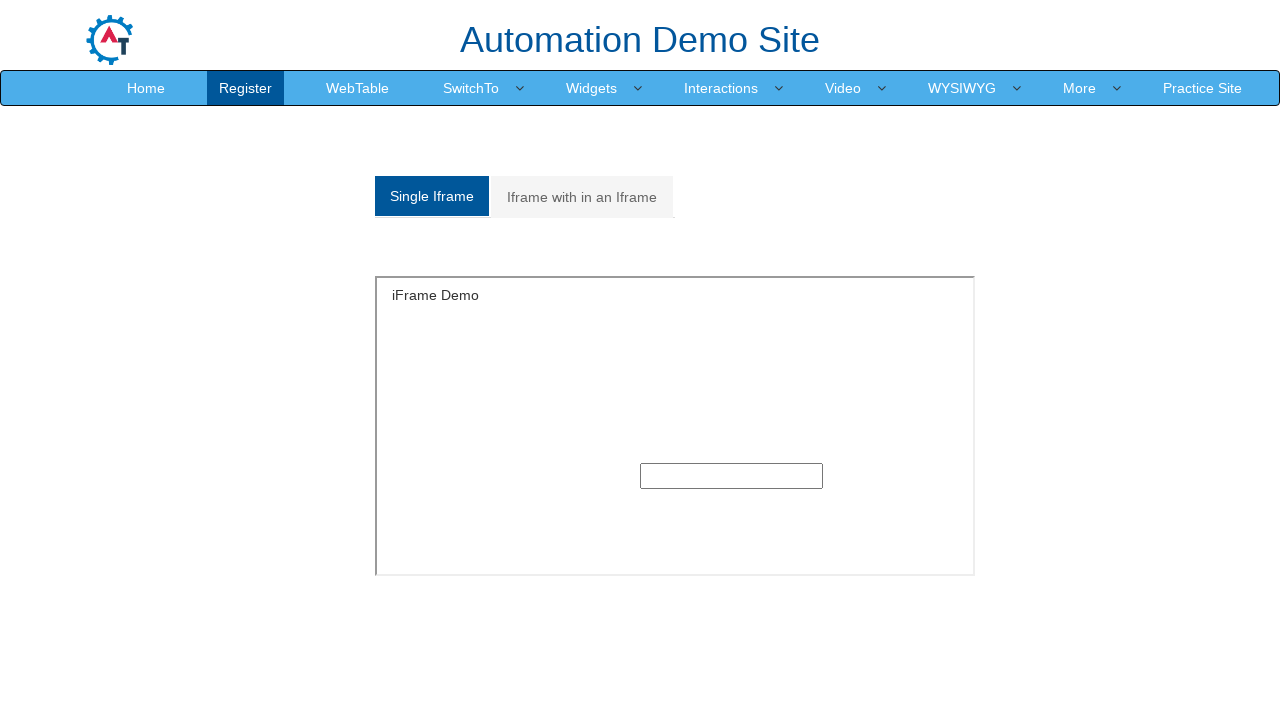

Clicked on 'Iframe with in an Iframe' tab at (582, 197) on xpath=//a[text()='Iframe with in an Iframe']
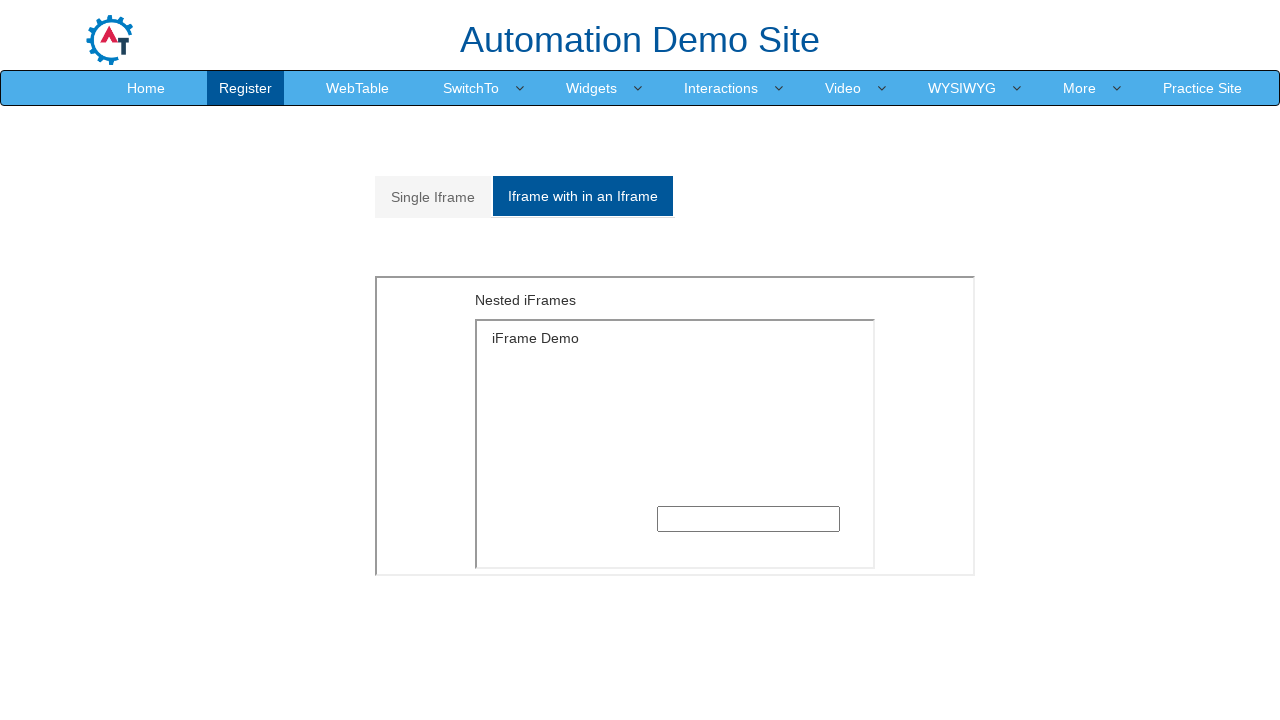

Located outer iframe with src='MultipleFrames.html'
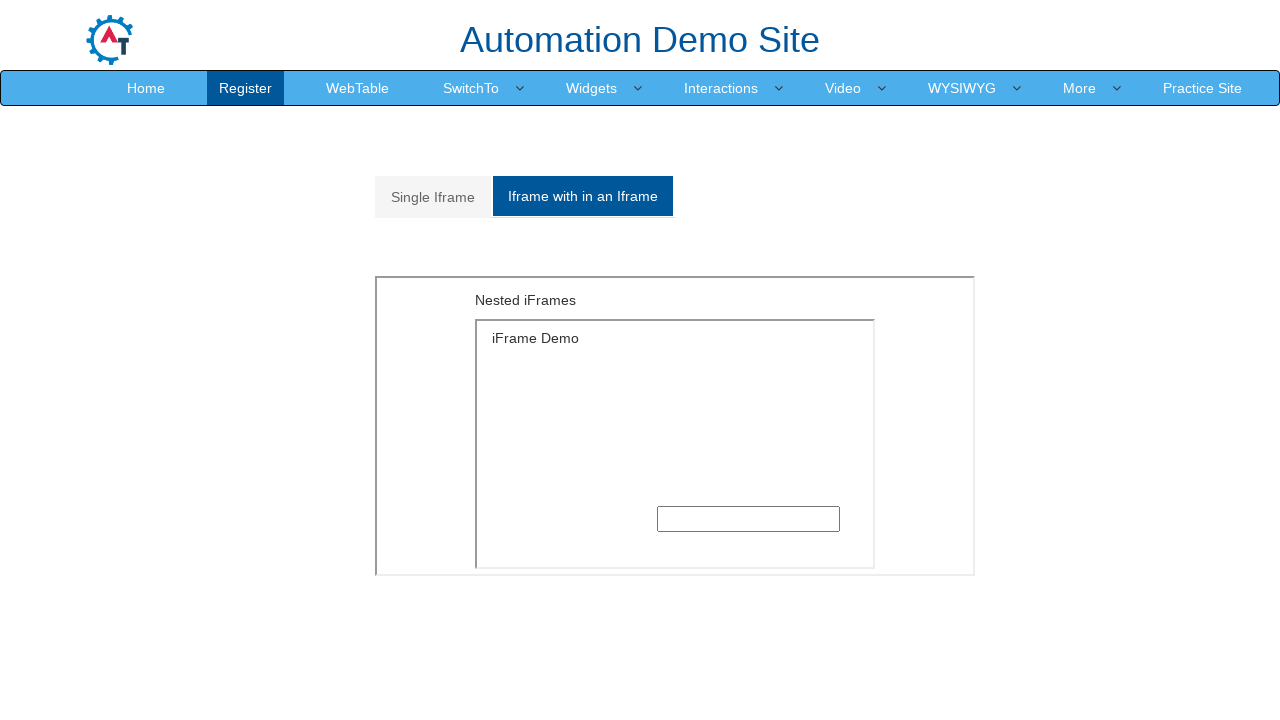

Located inner iframe with src='SingleFrame.html' within outer frame
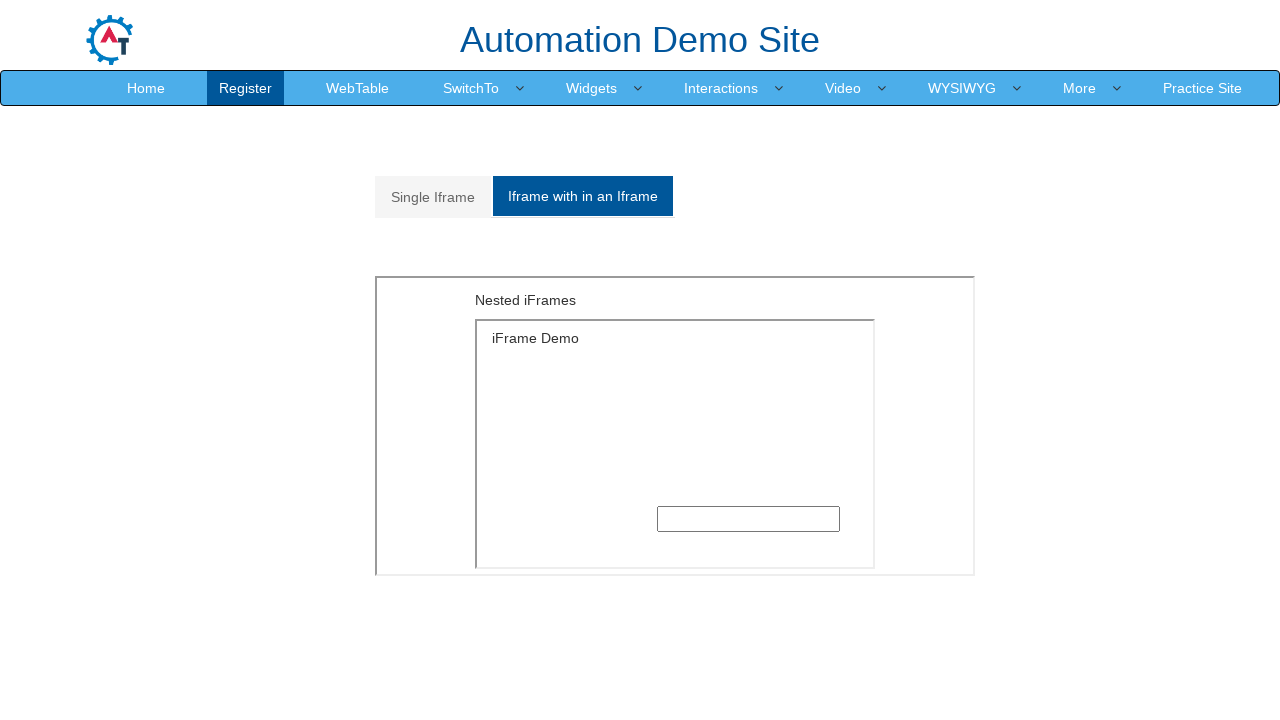

Filled text input in innermost iframe with 'Krypton' on xpath=//iframe[@src='MultipleFrames.html'] >> internal:control=enter-frame >> xp
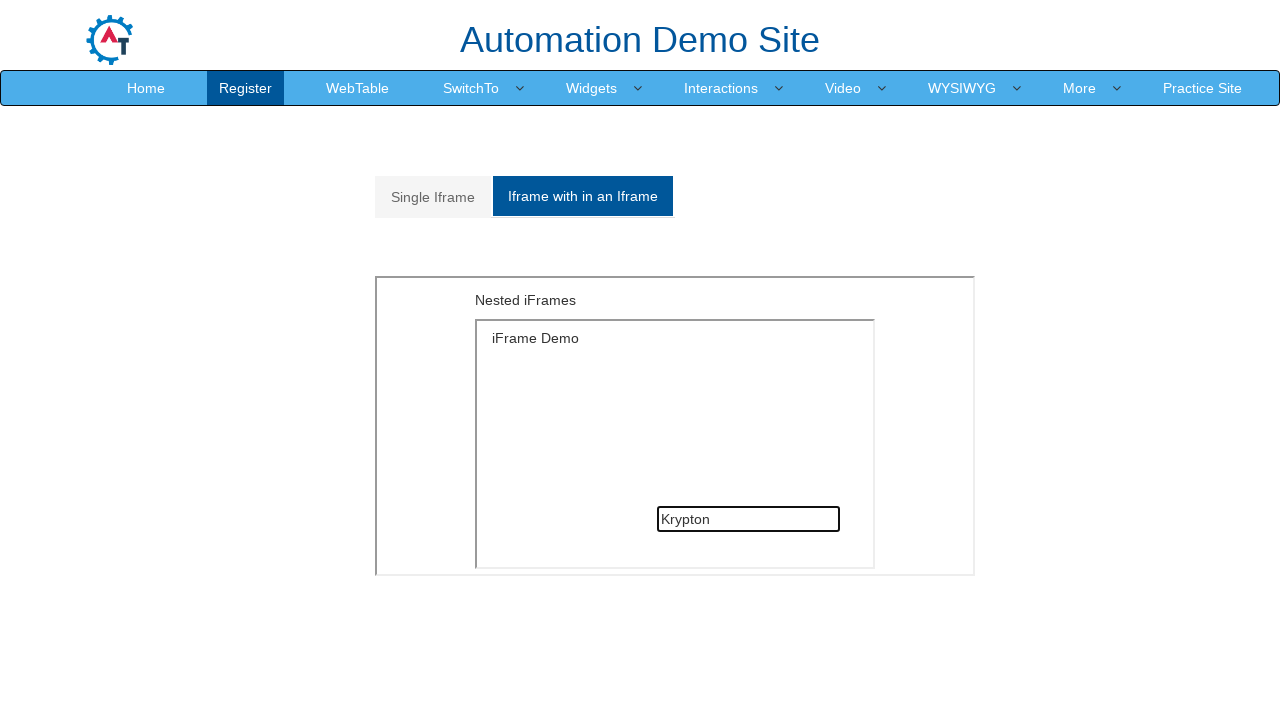

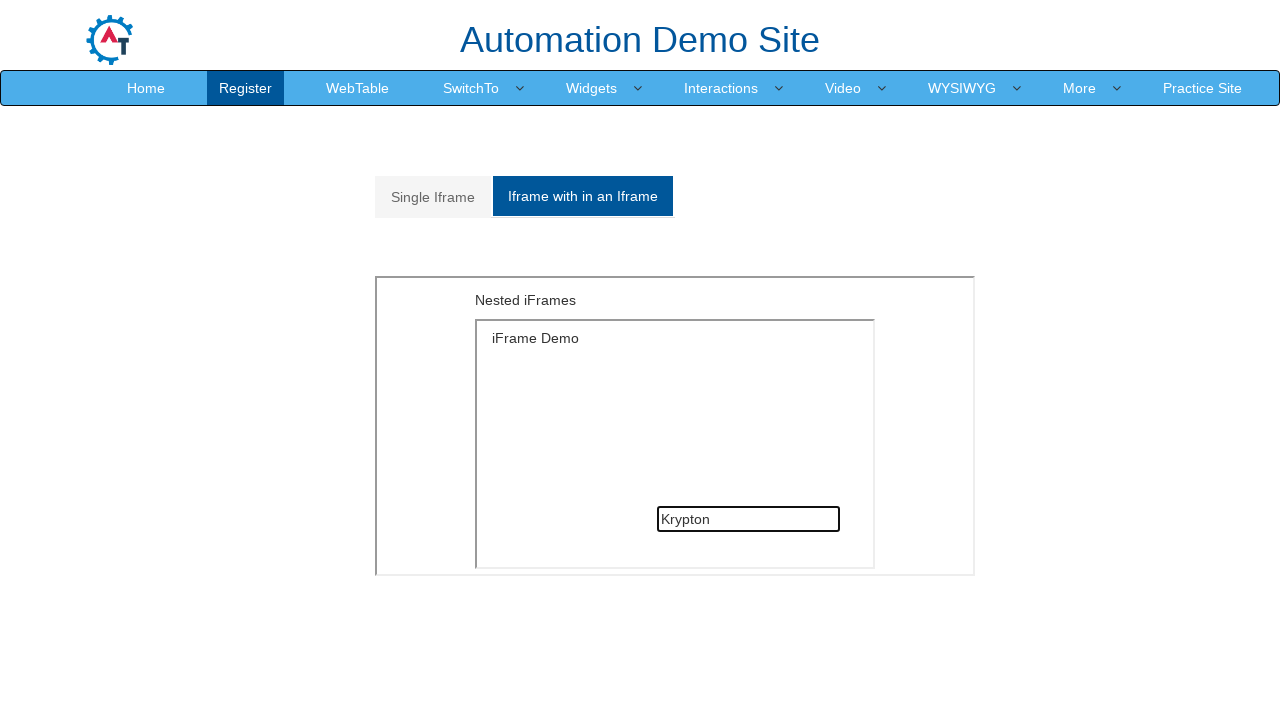